Tests double-click functionality by clearing an input field, entering text, and performing a double-click action on a button that triggers a JavaScript function.

Starting URL: https://testautomationpractice.blogspot.com/

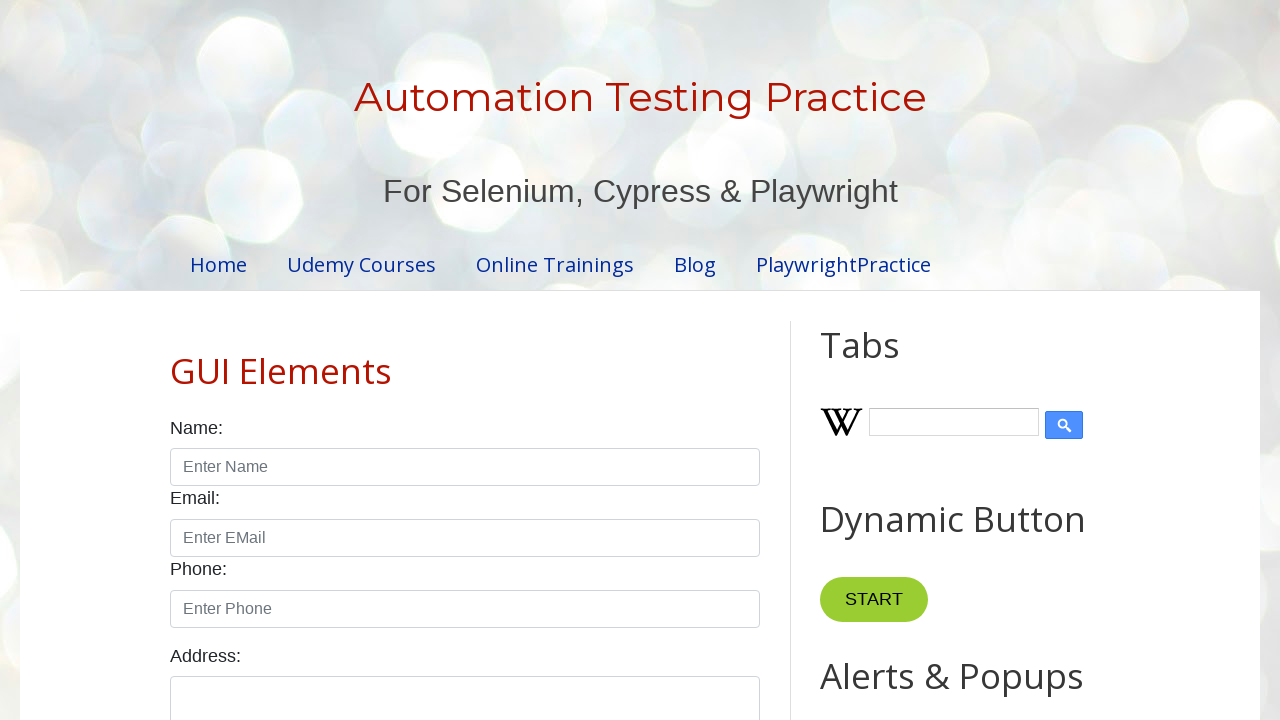

Cleared the input field with id 'field1' on xpath=//input[@id='field1']
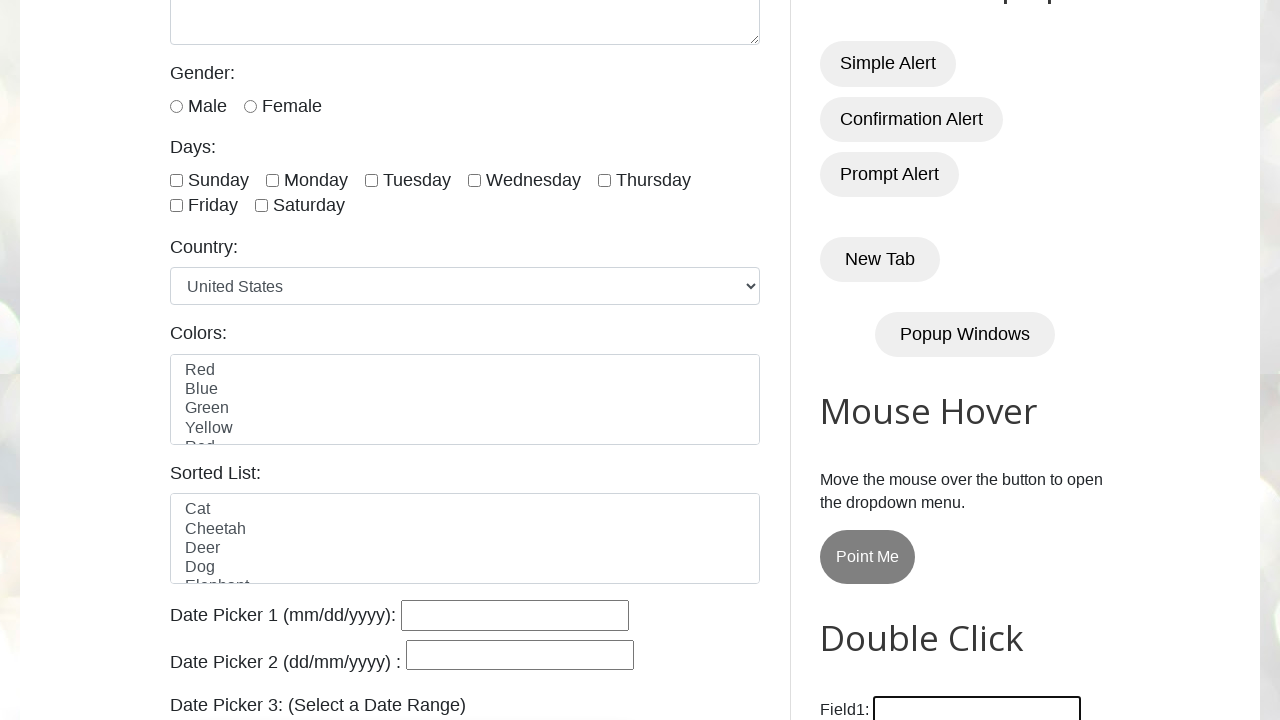

Entered text 'Operation of Doublee click' into the input field on input#field1
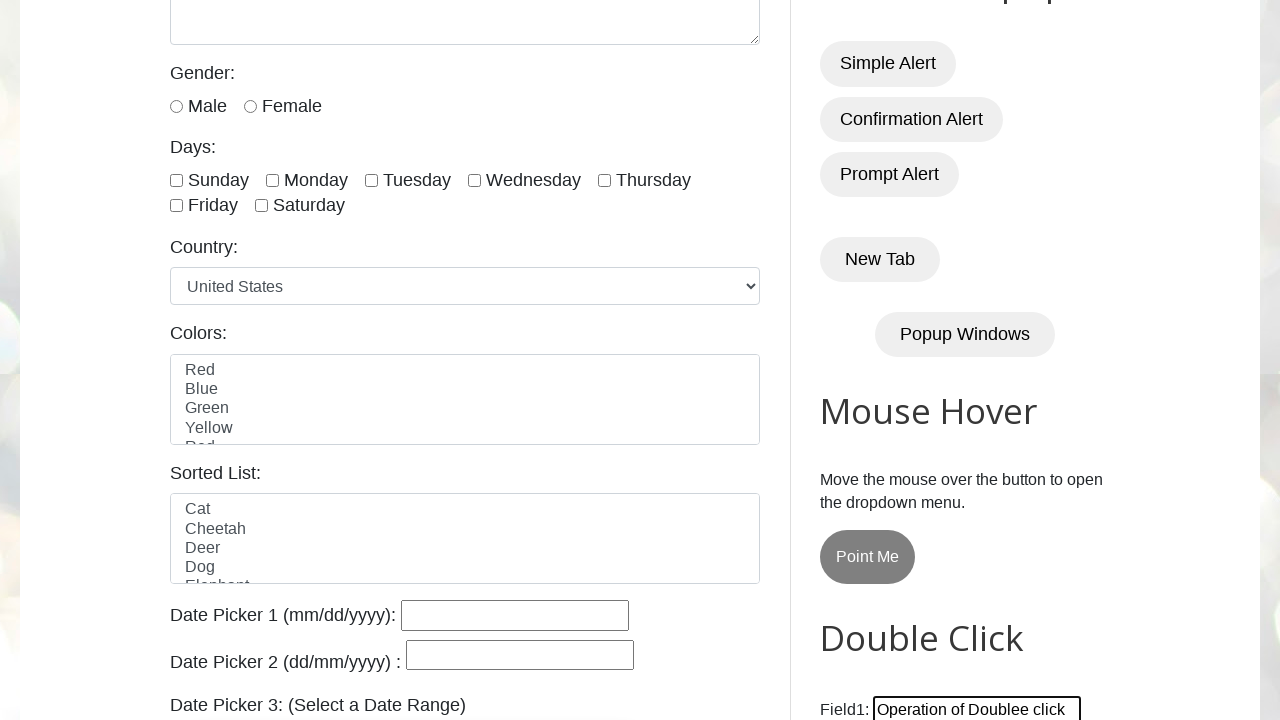

Double-clicked the button that triggers myFunction1() at (885, 360) on button[ondblclick='myFunction1()']
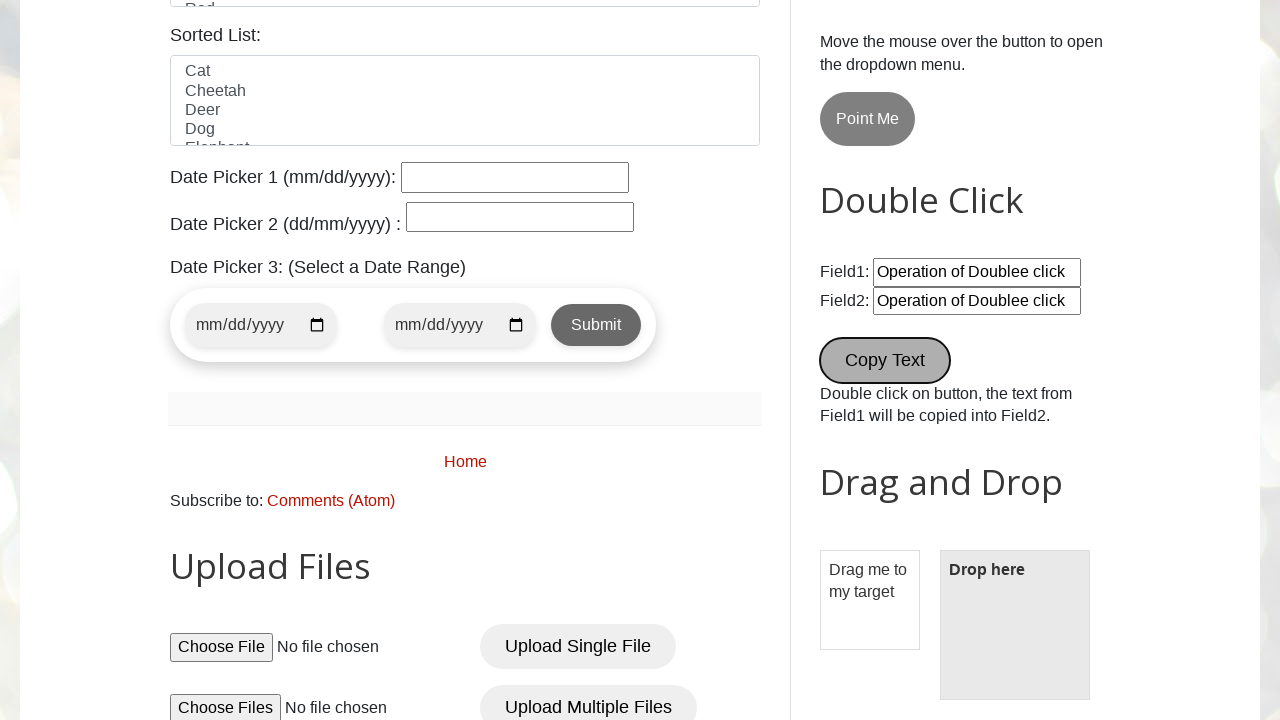

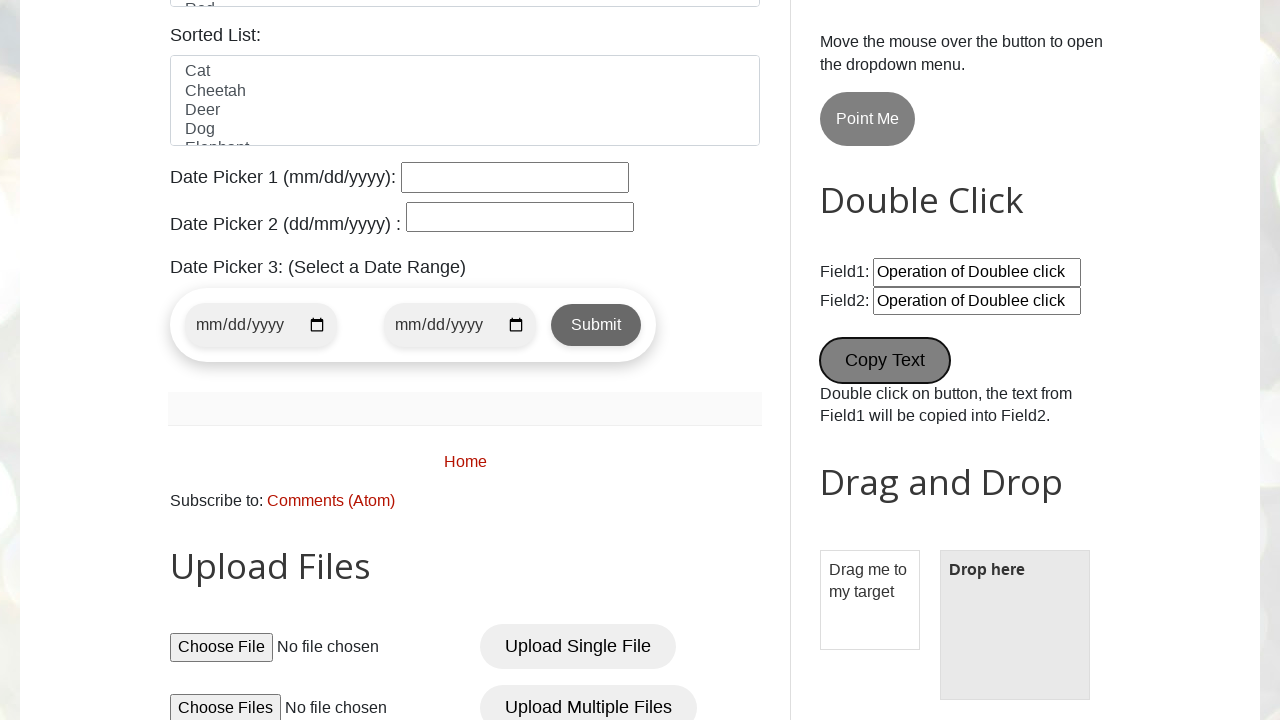